Tests invalid login functionality by entering incorrect username and password combinations and verifying the error message

Starting URL: https://saucedemo.com/

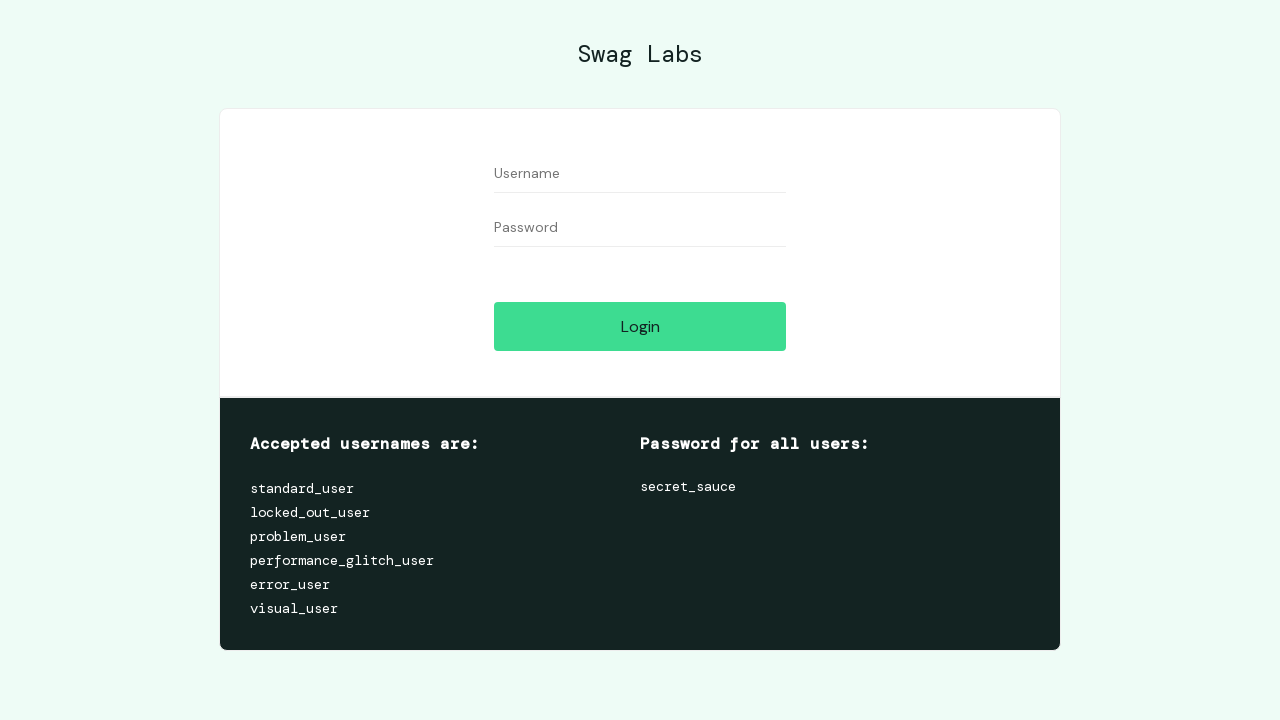

Username input field became visible
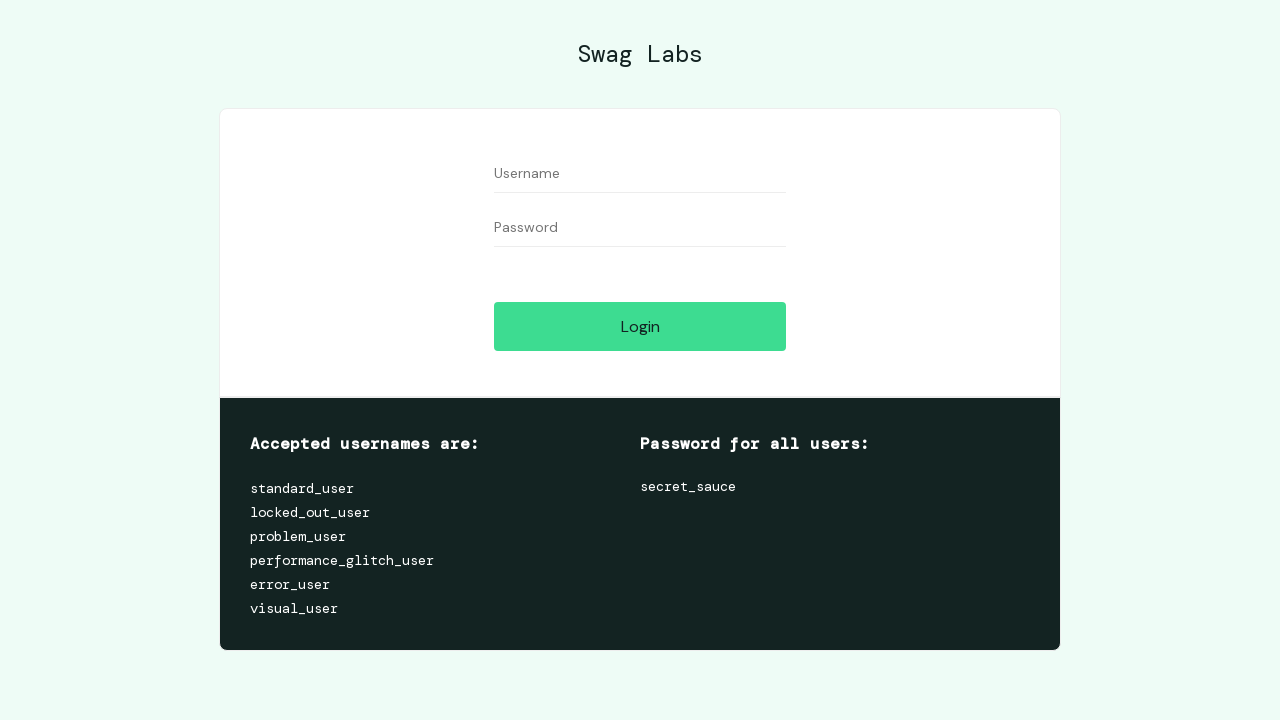

Password input field became visible
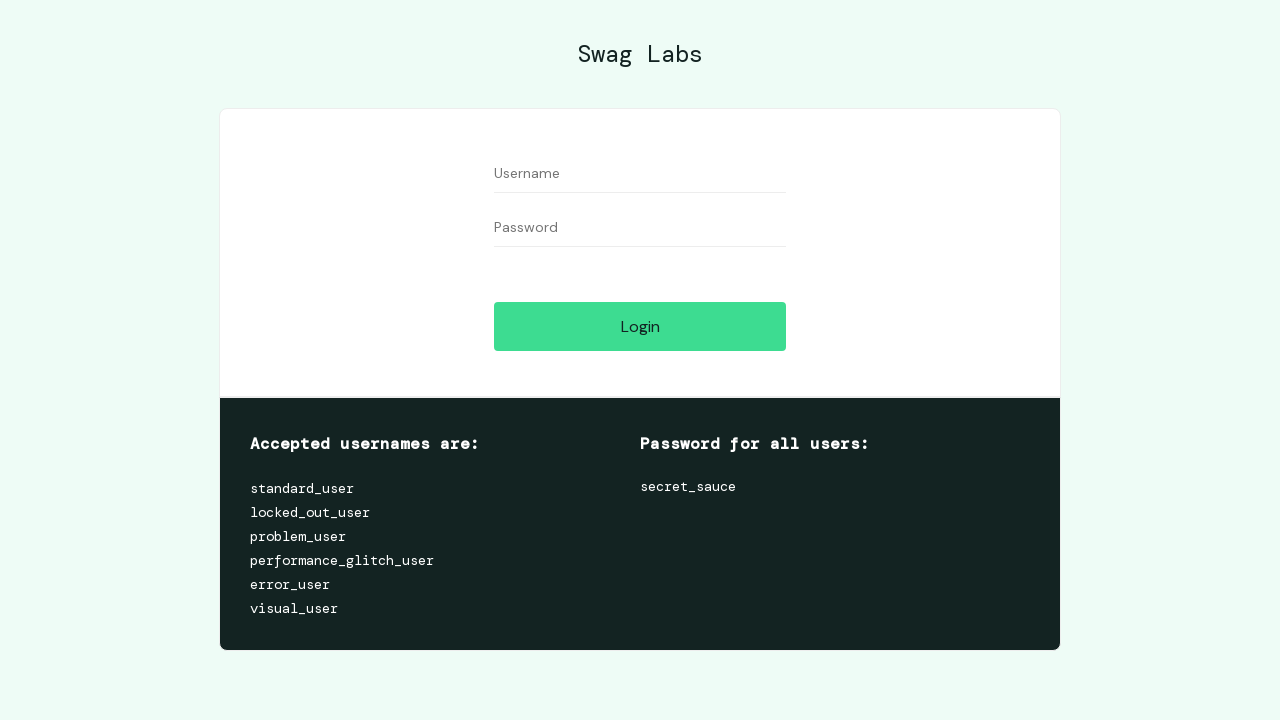

Entered '1' as username on #user-name
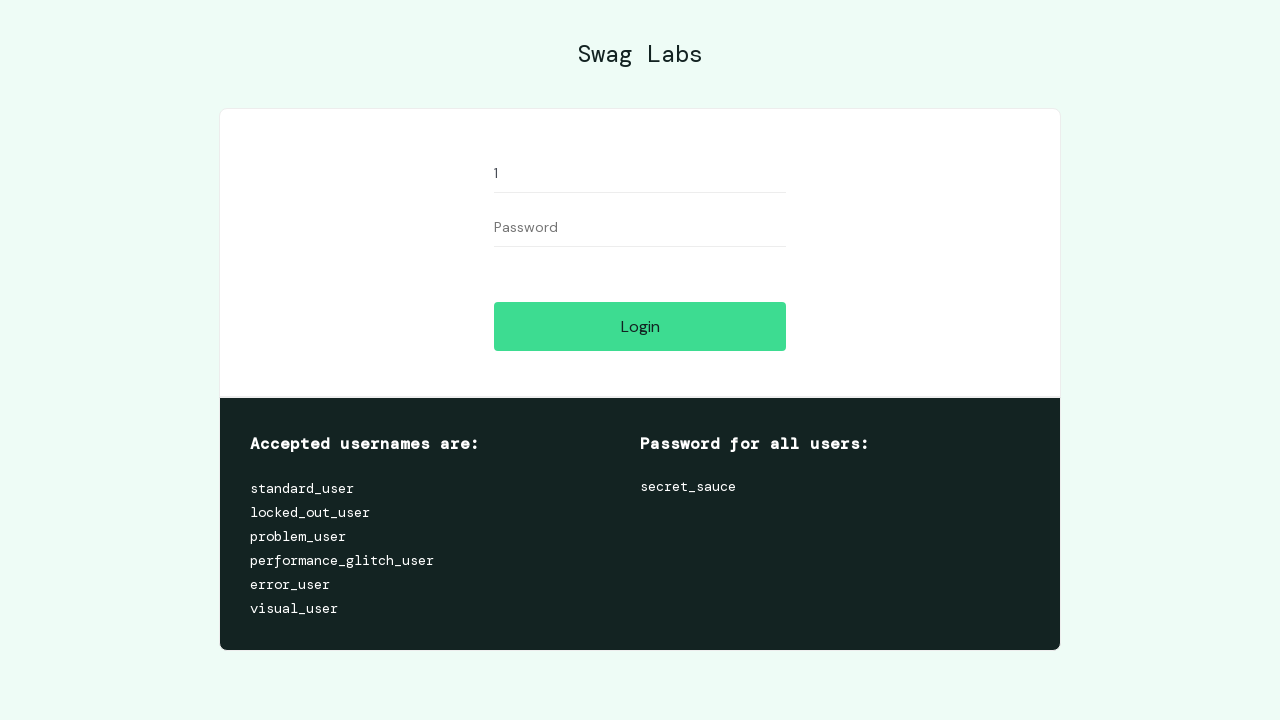

Entered '1' as password on #password
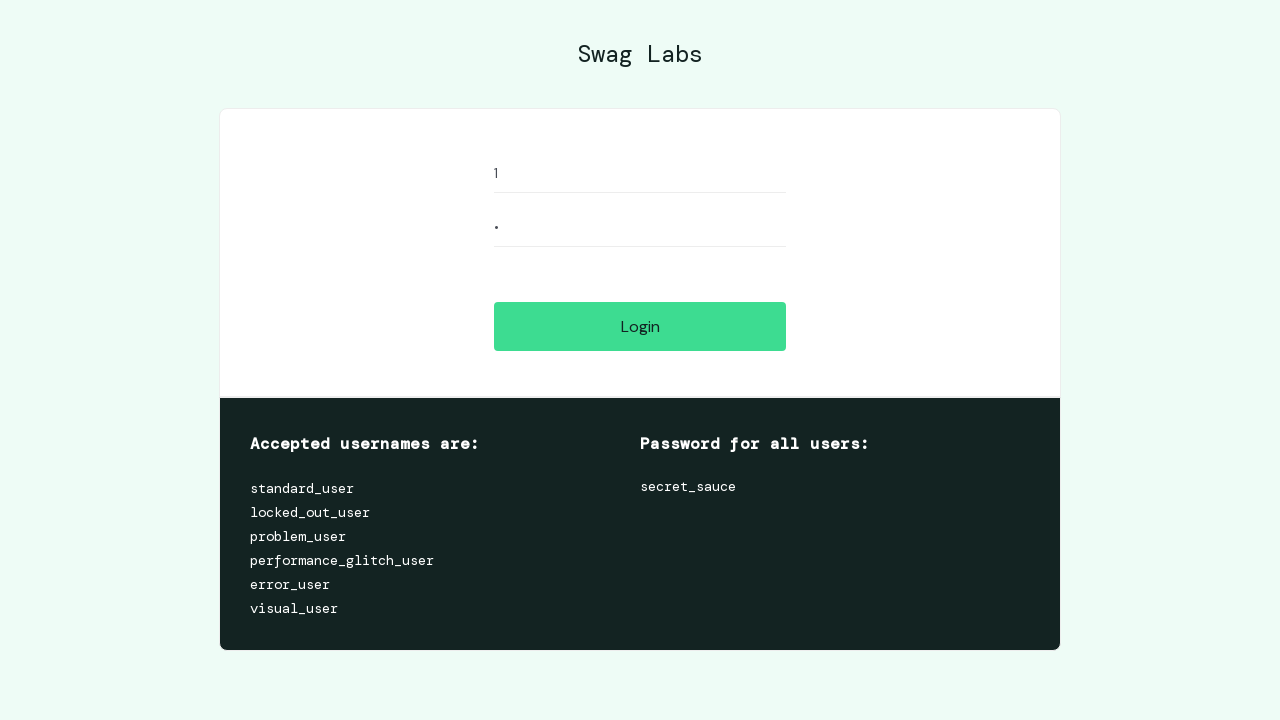

Clicked login button with invalid credentials (username: 1, password: 1) at (640, 326) on #login-button
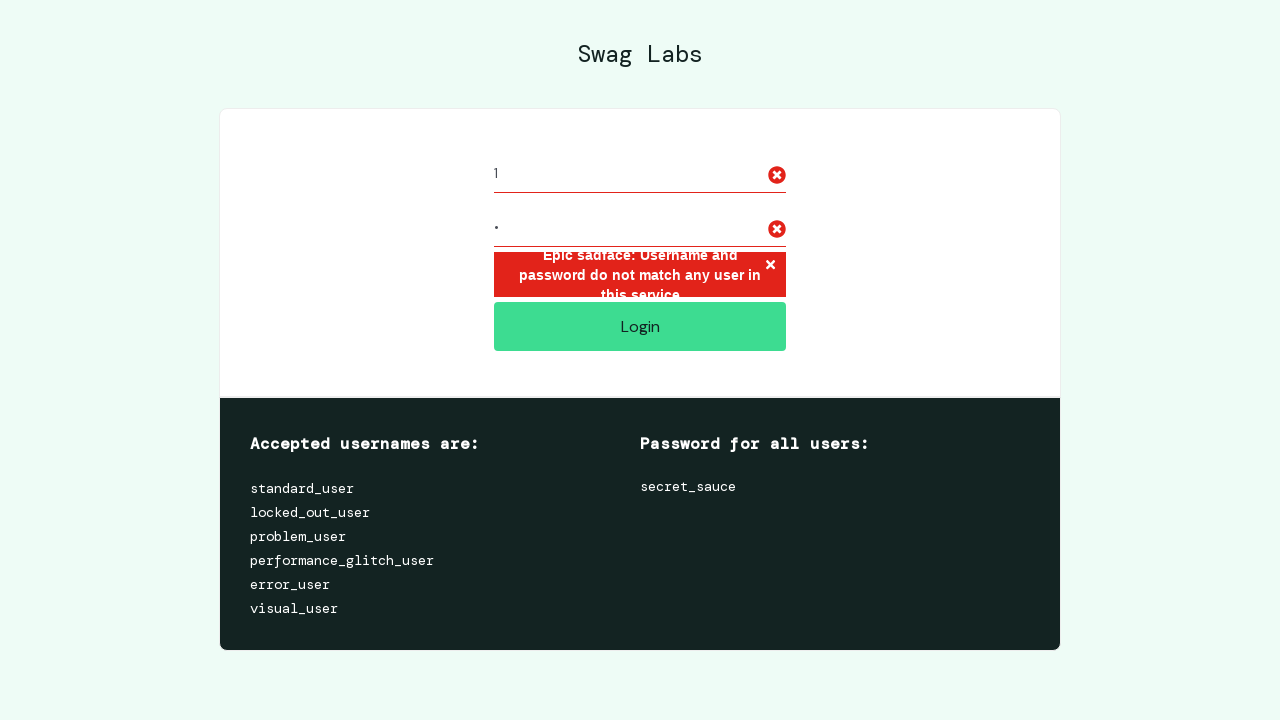

Error message element appeared
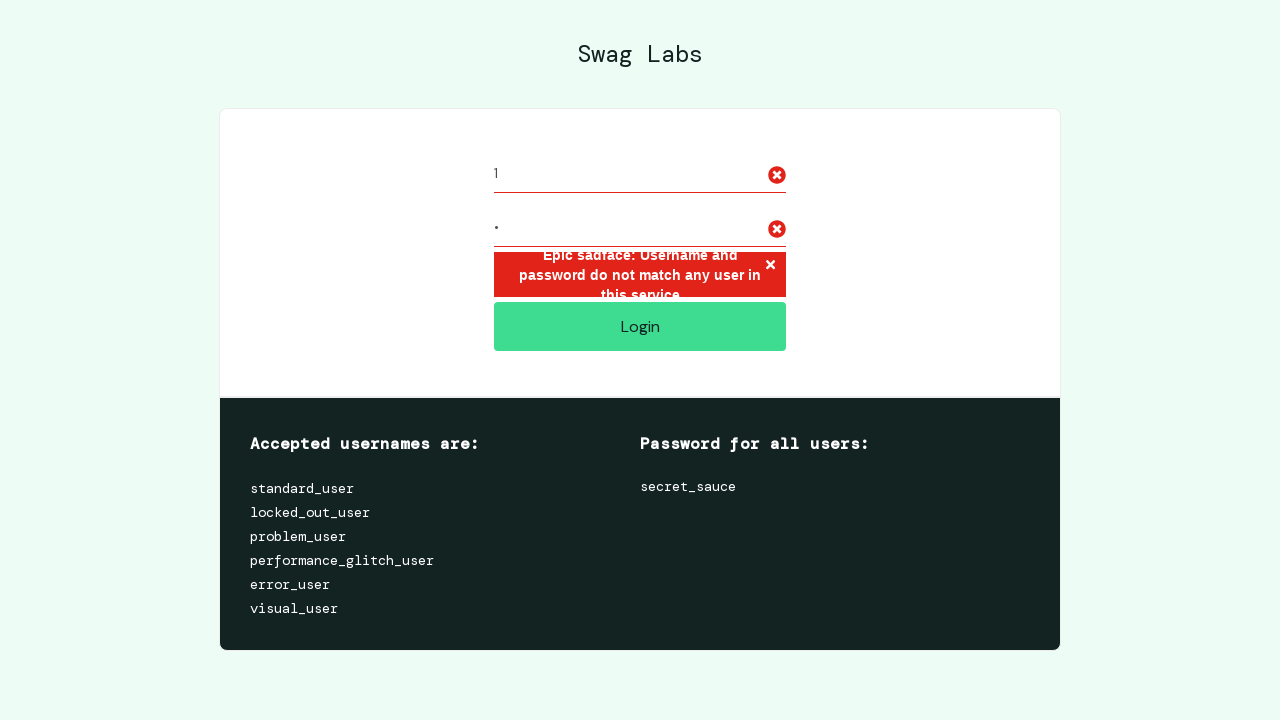

Verified error message: 'Epic sadface: Username and password do not match any user in this service'
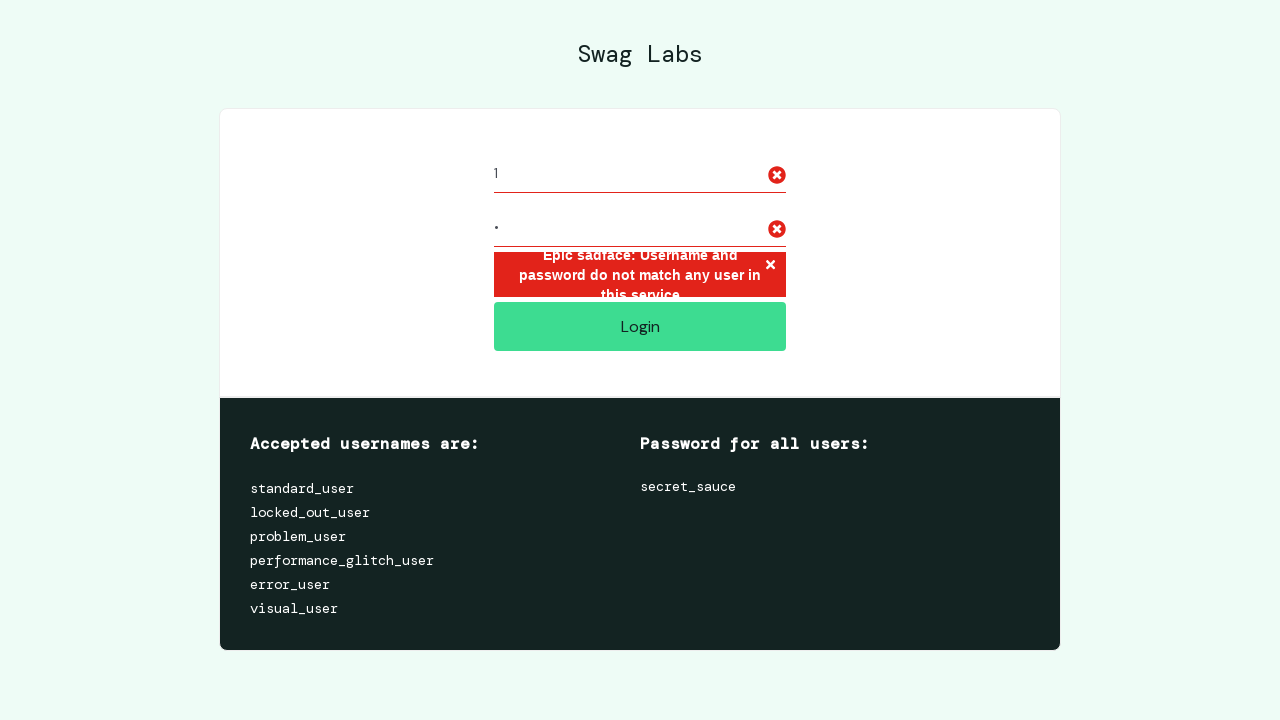

Reloaded page to reset login form
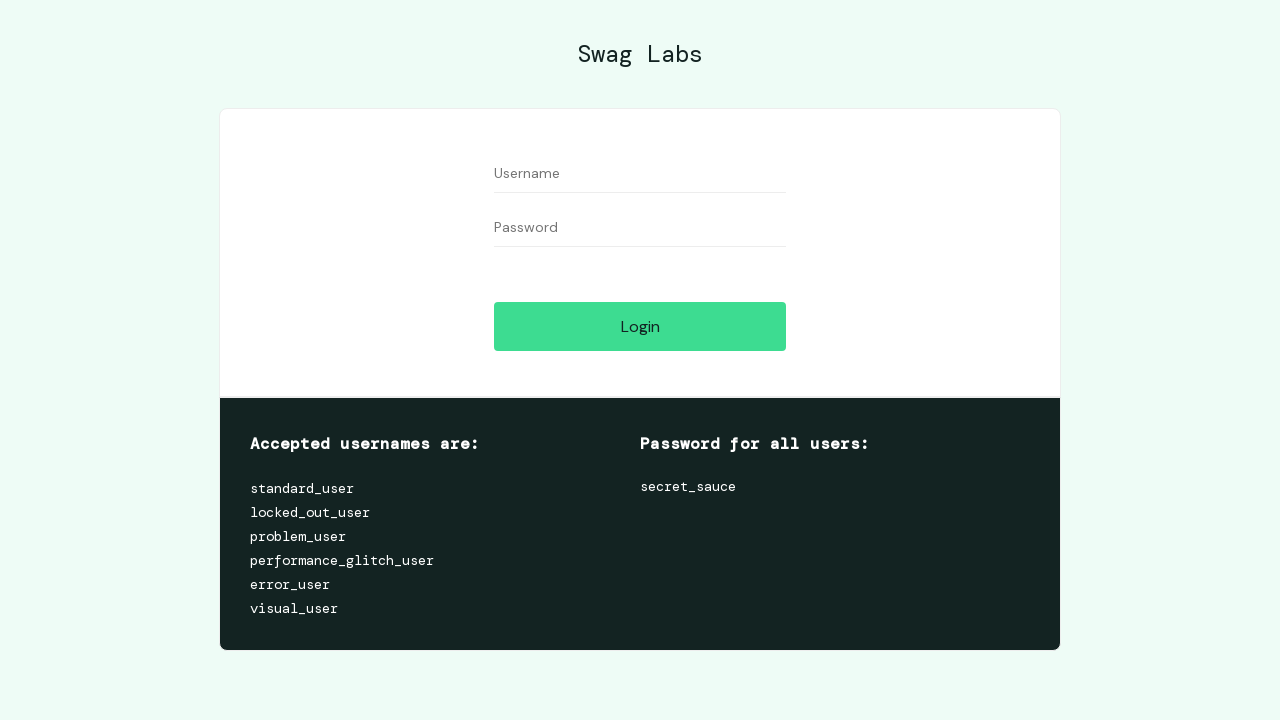

Username input field became visible after reload
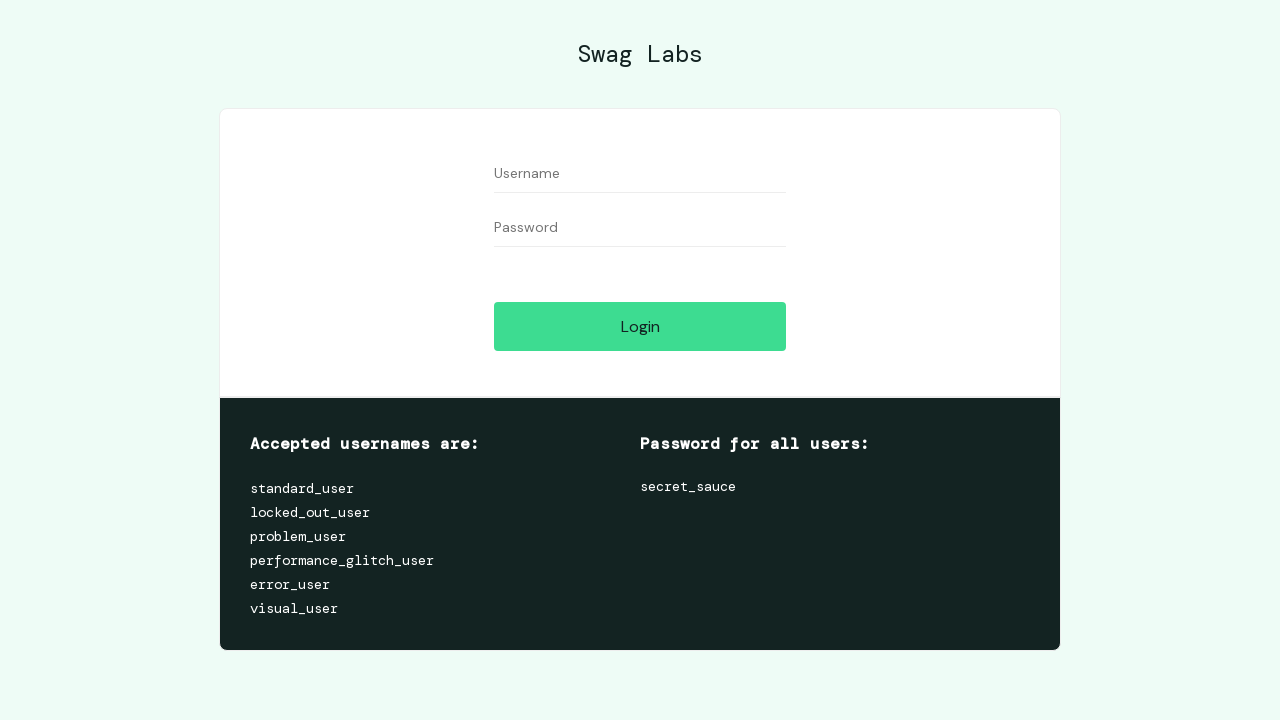

Entered '2' as username on #user-name
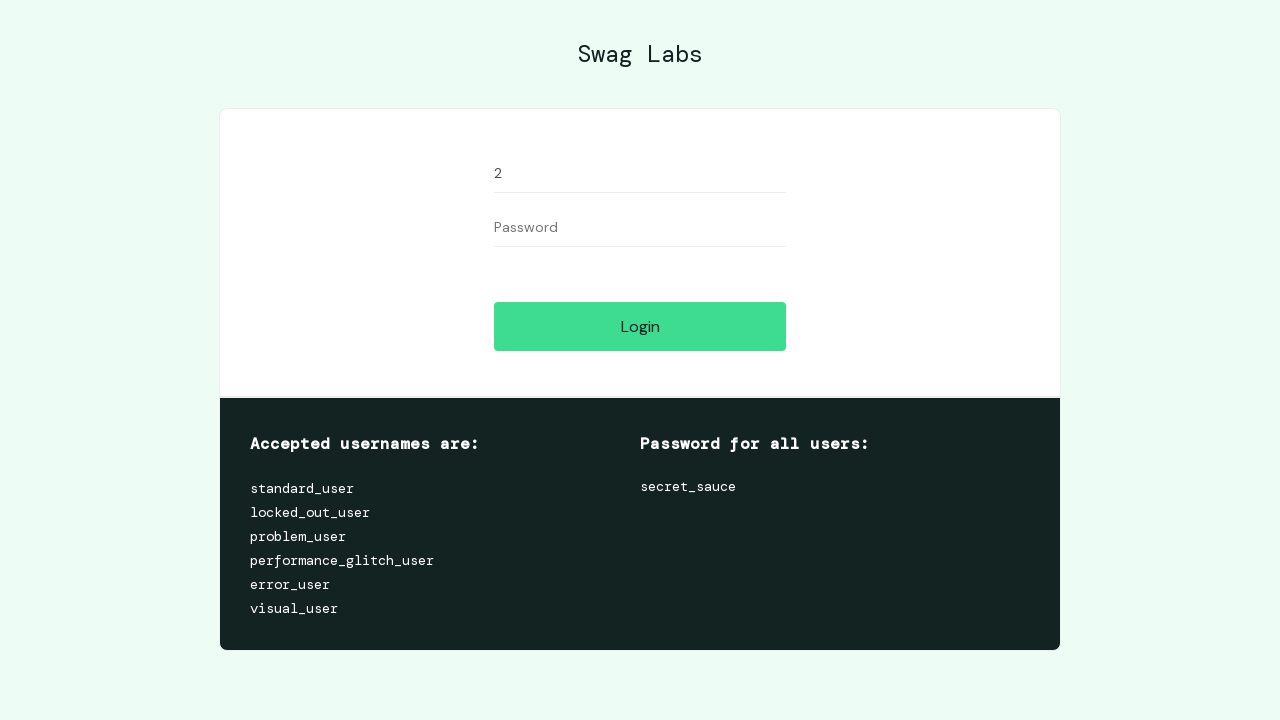

Entered '2' as password on #password
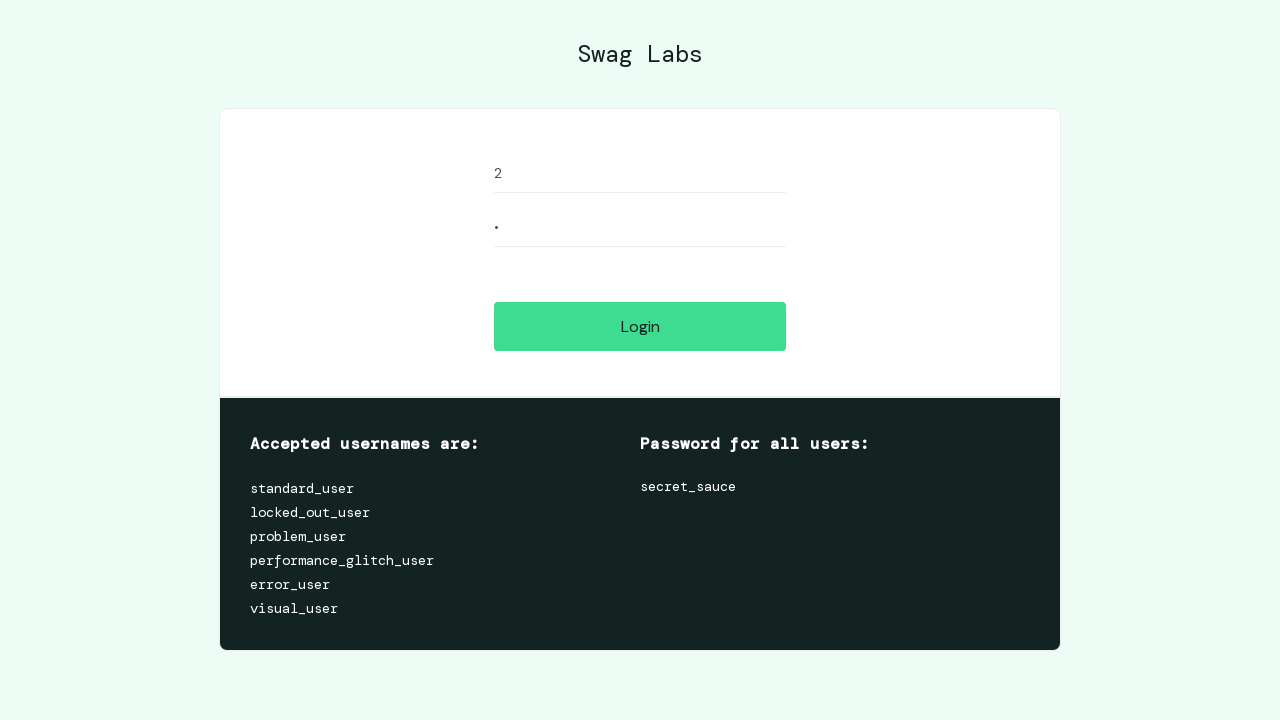

Clicked login button with invalid credentials (username: 2, password: 2) at (640, 326) on #login-button
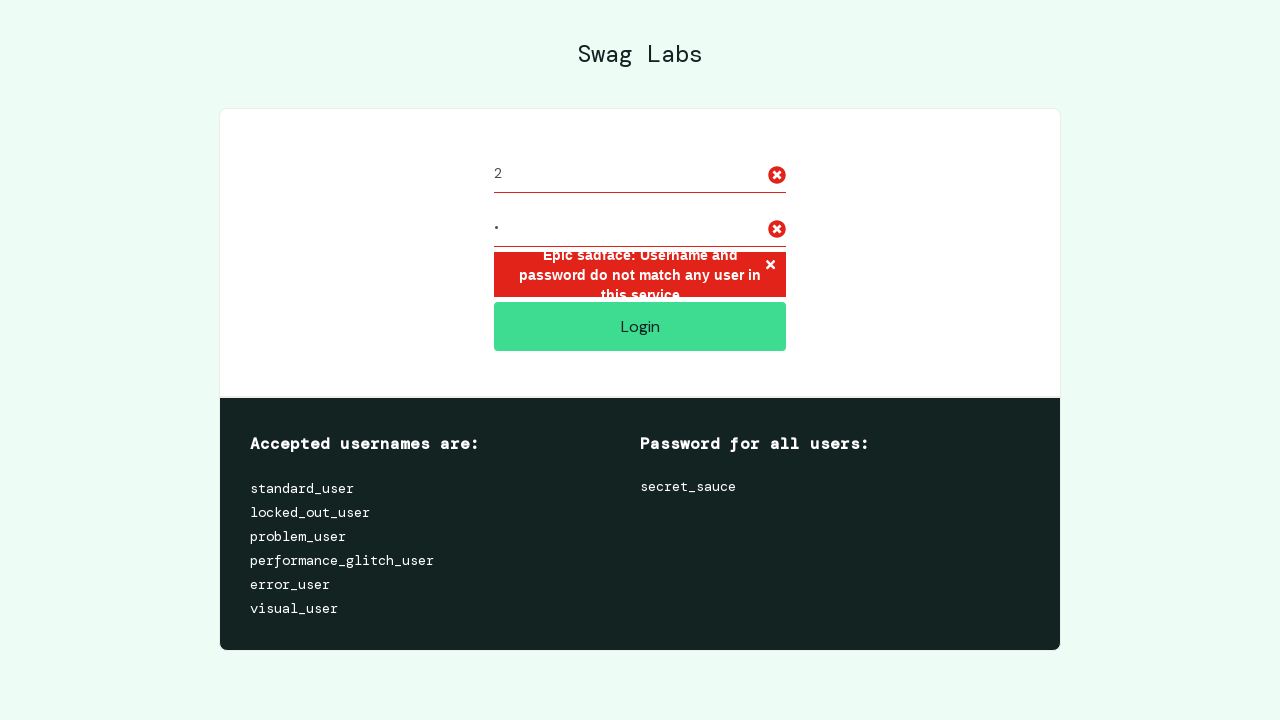

Error message element appeared again
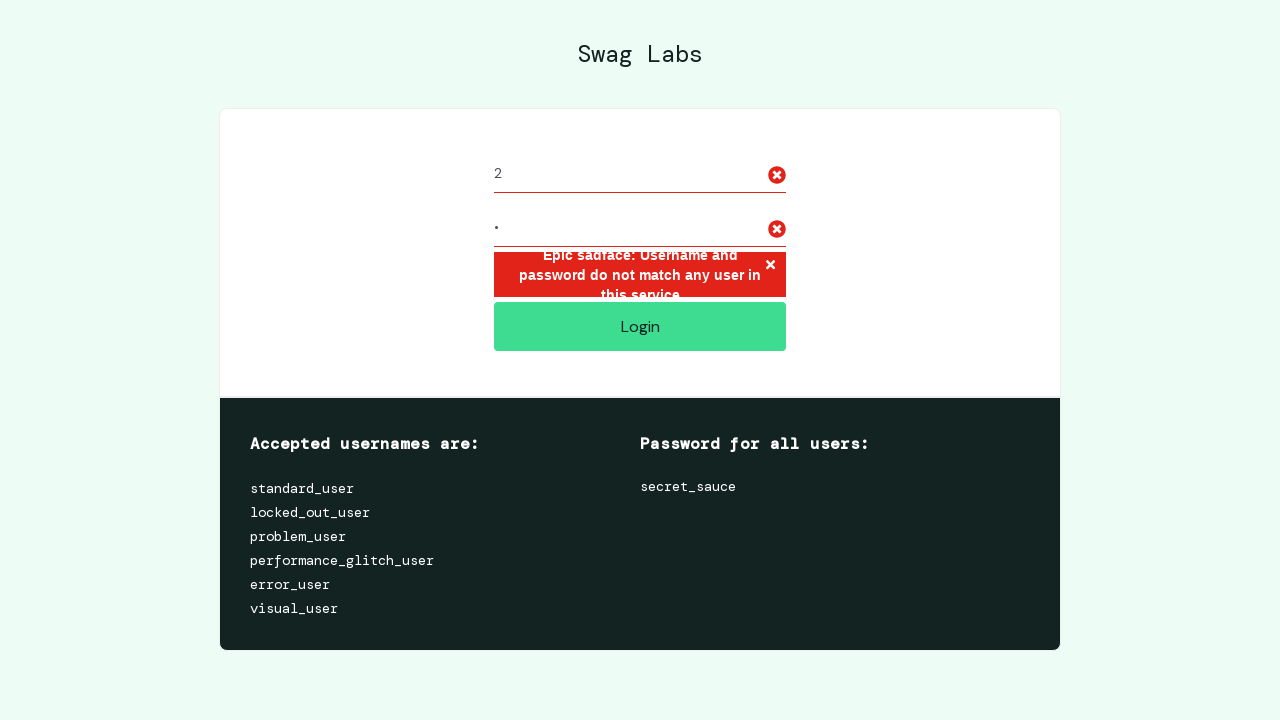

Verified error message again: 'Epic sadface: Username and password do not match any user in this service'
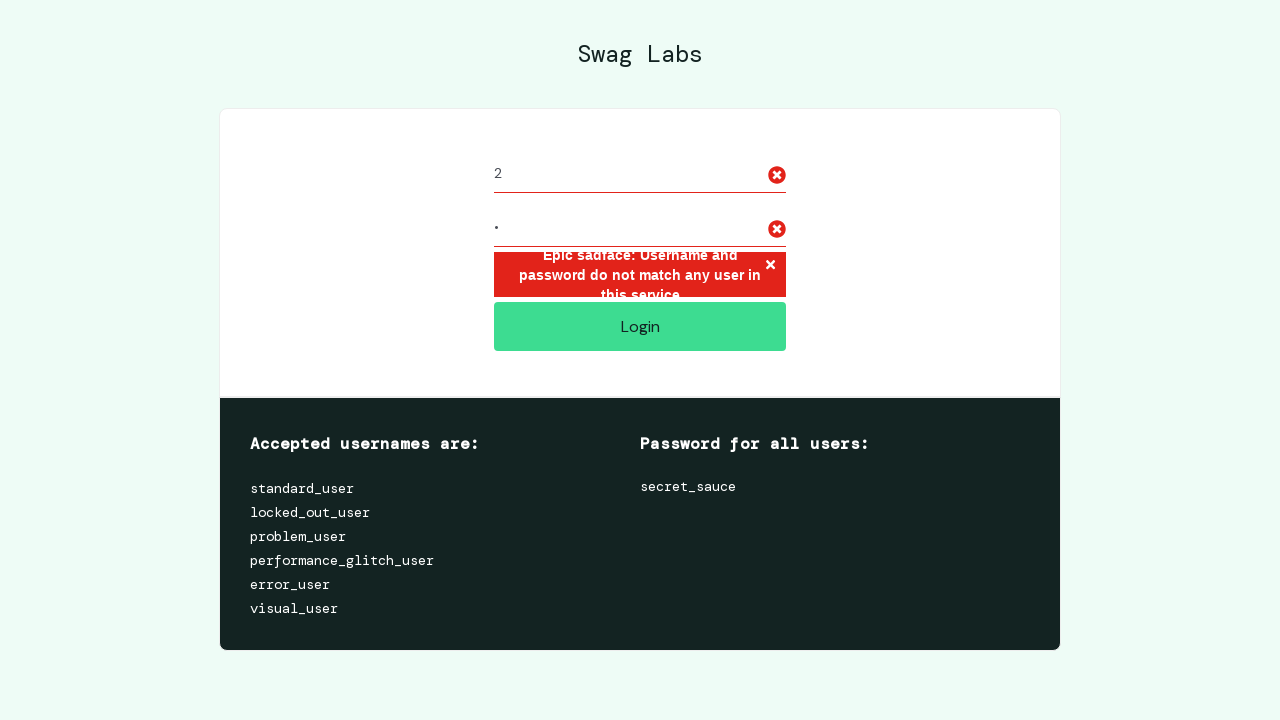

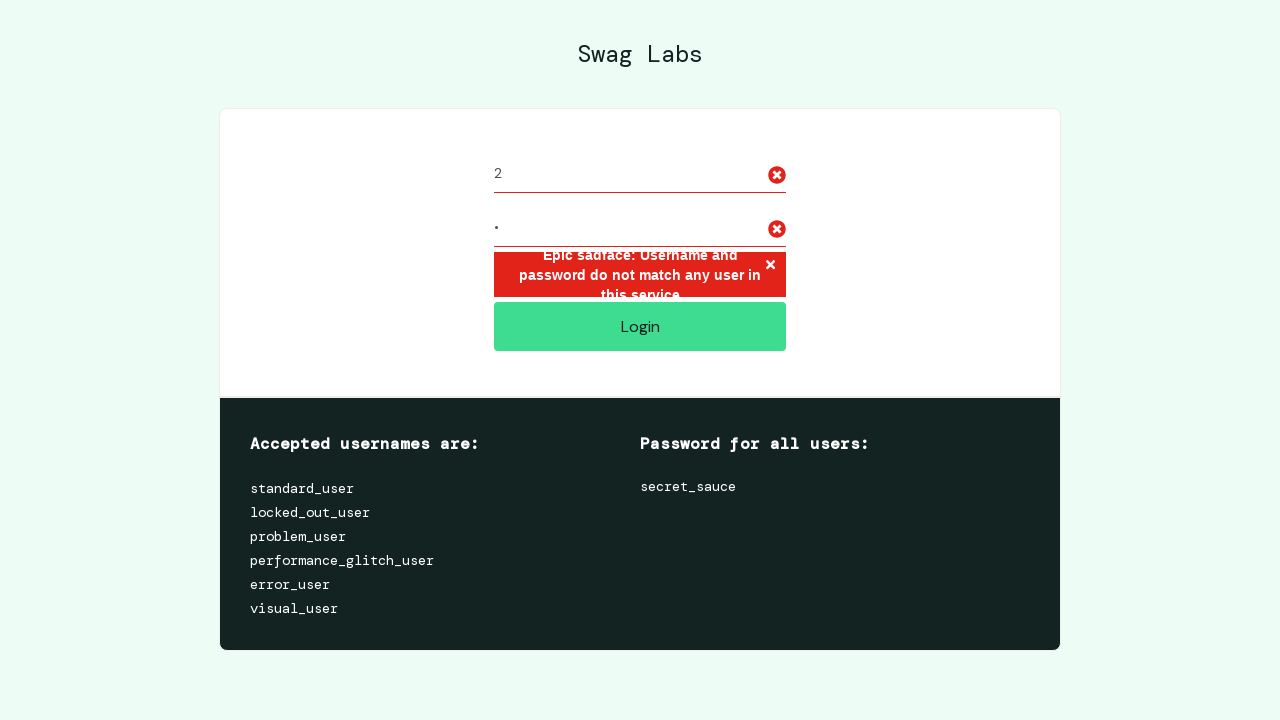